Tests dropdown selection functionality by selecting country options using different methods (by index, value, and visible text)

Starting URL: https://cursoautomacao.netlify.app

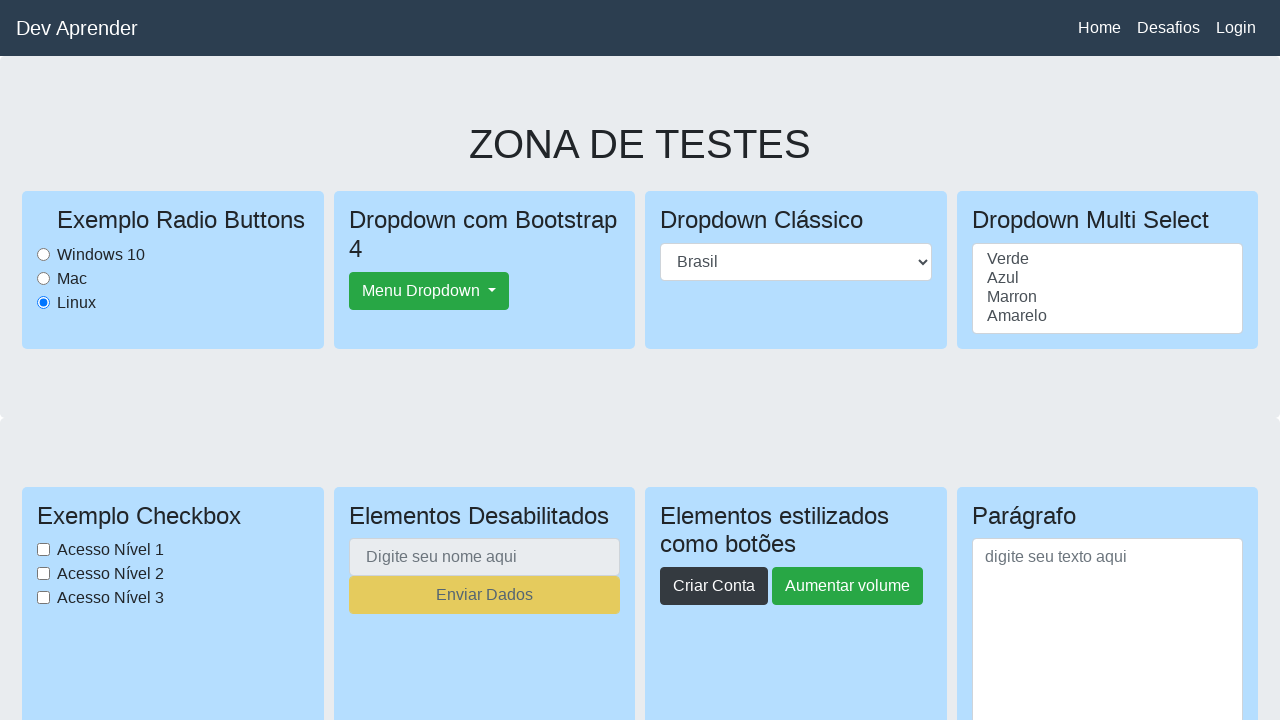

Located country dropdown element with id 'paisselect'
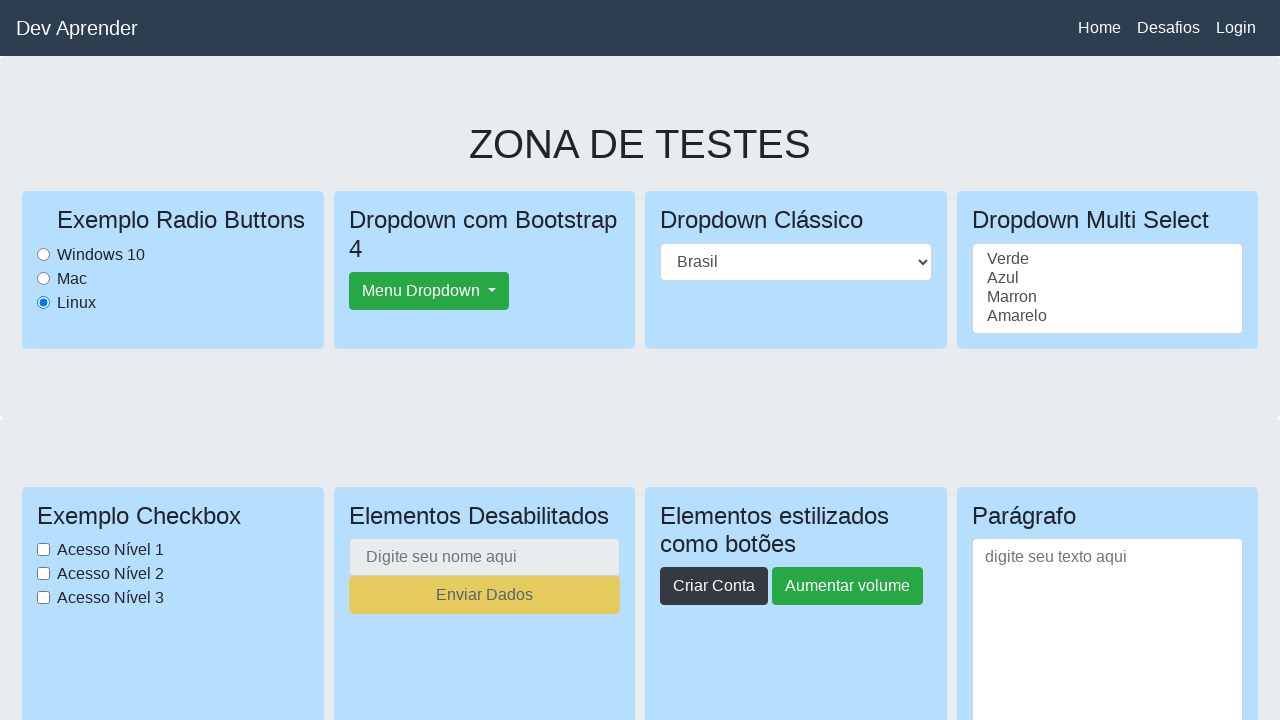

Selected dropdown option by index 2 (3rd option) on select#paisselect
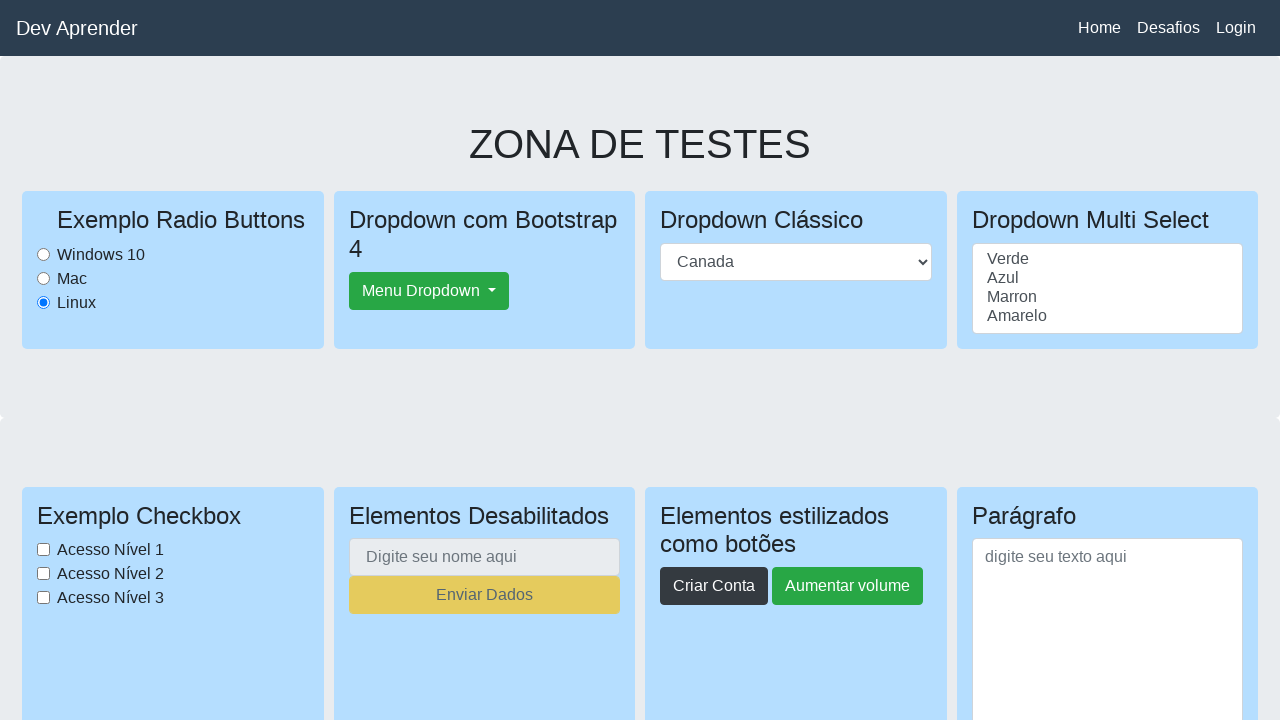

Selected dropdown option by value 'estadosunidos' (United States) on select#paisselect
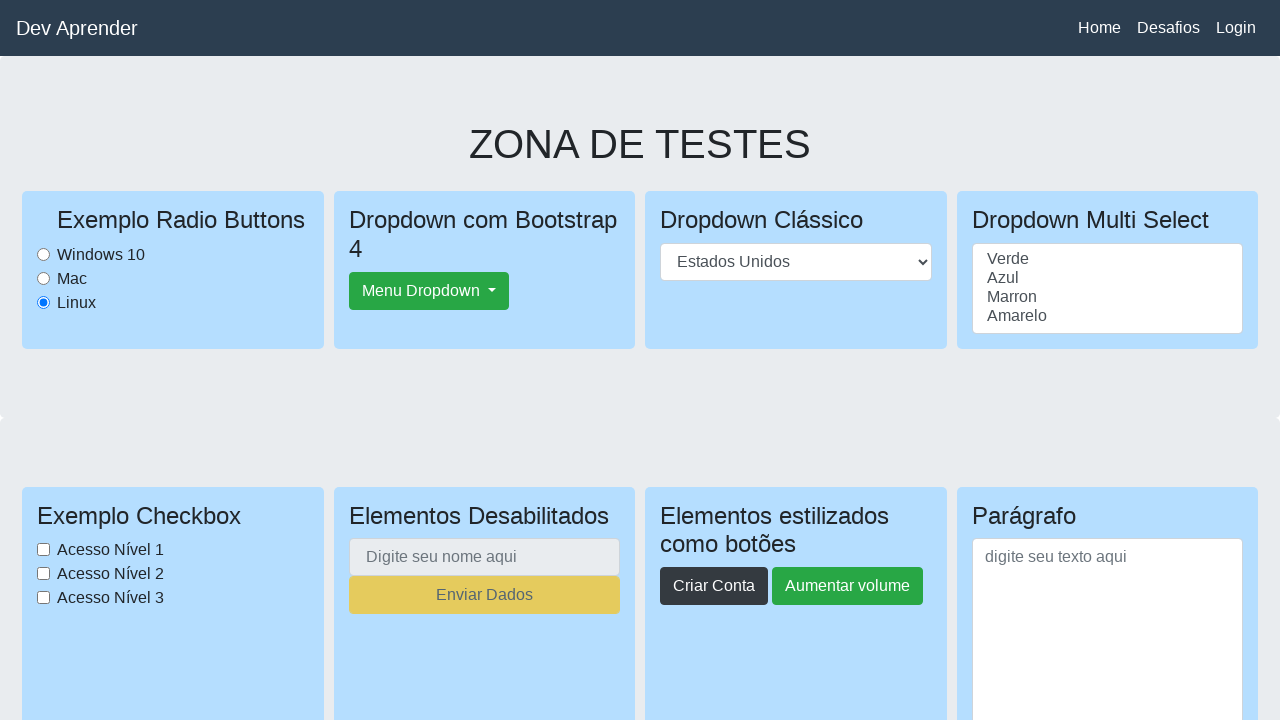

Selected dropdown option by visible text 'Brasil' on select#paisselect
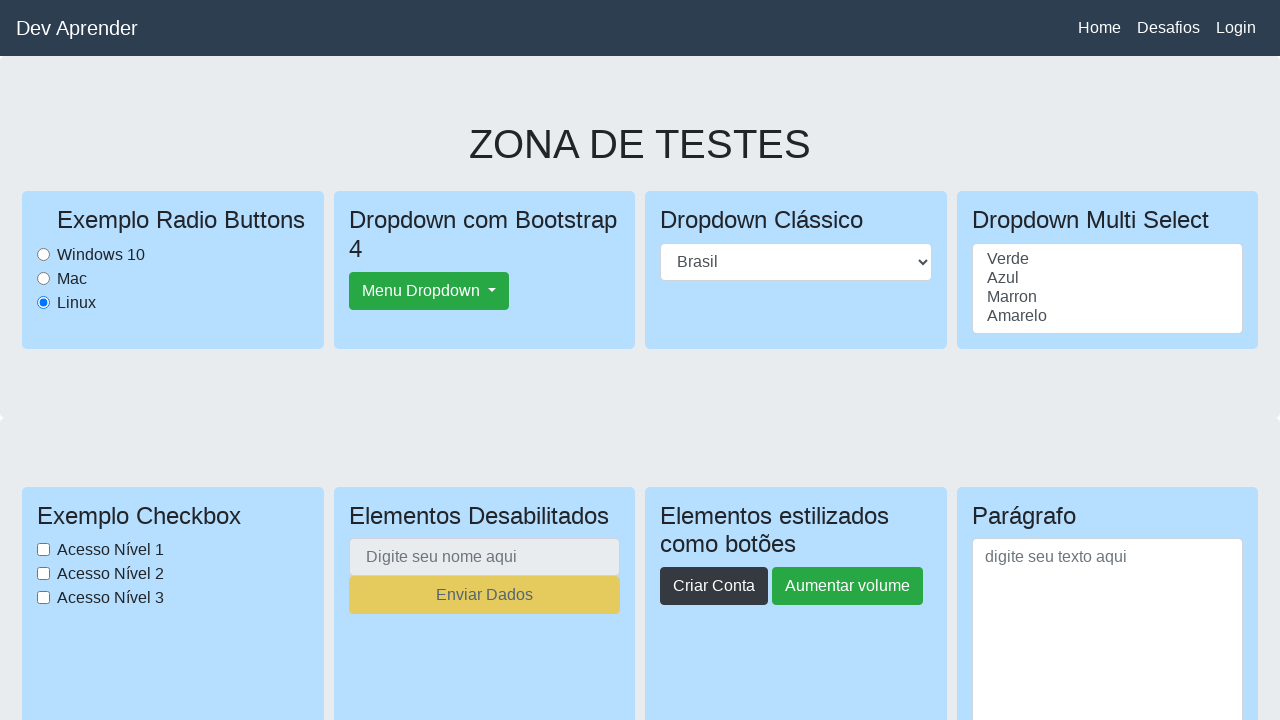

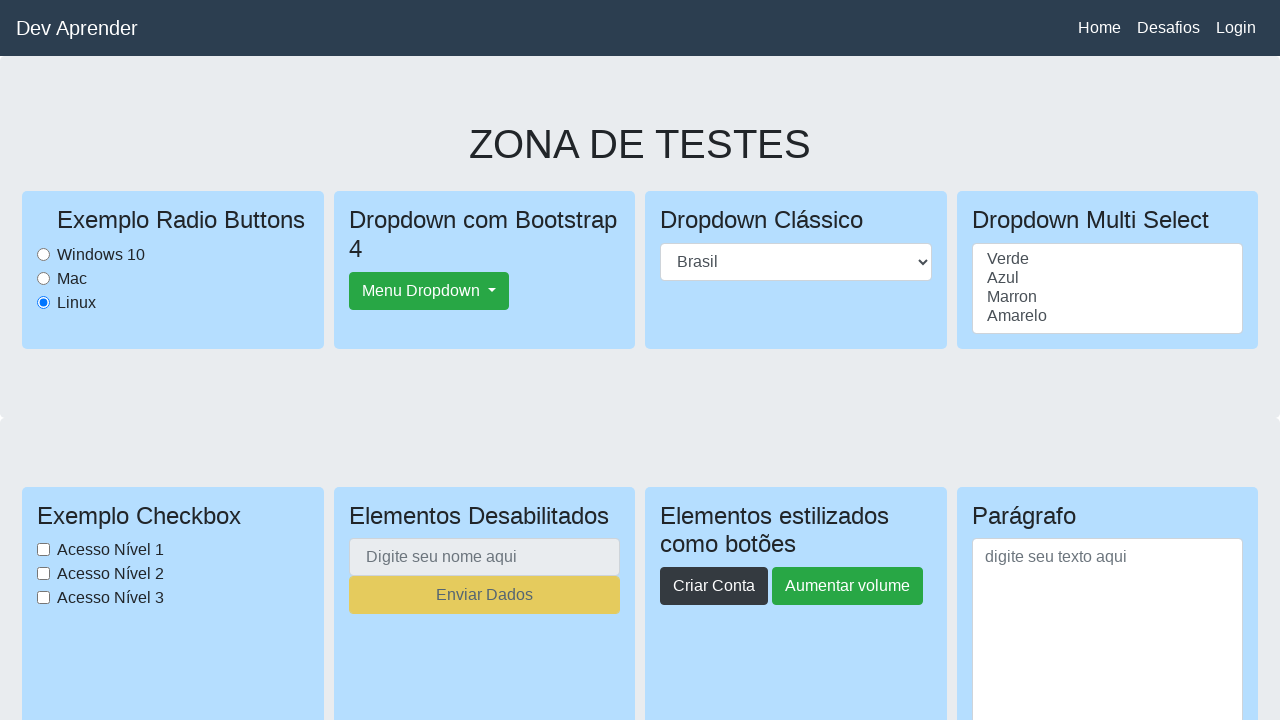